Waits for a price to reach $100, then solves a mathematical challenge by calculating a logarithmic value and submitting the answer

Starting URL: http://suninjuly.github.io/explicit_wait2.html

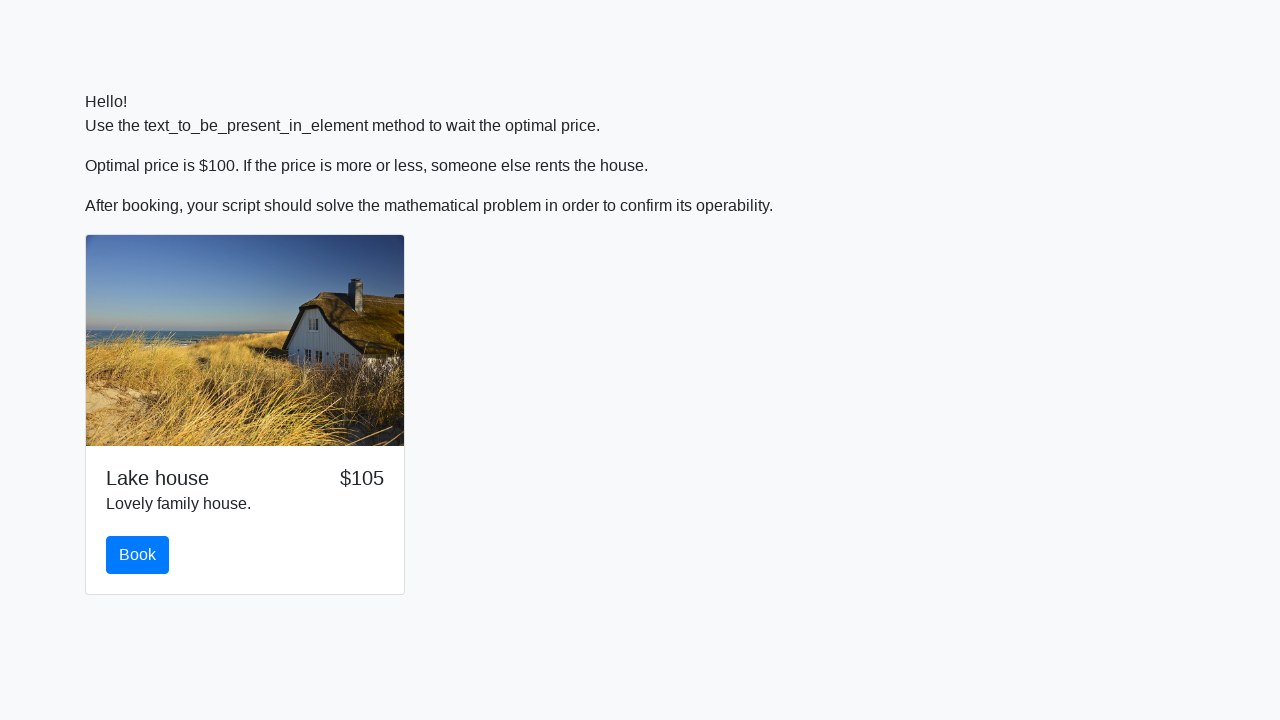

Waited for price to reach $100
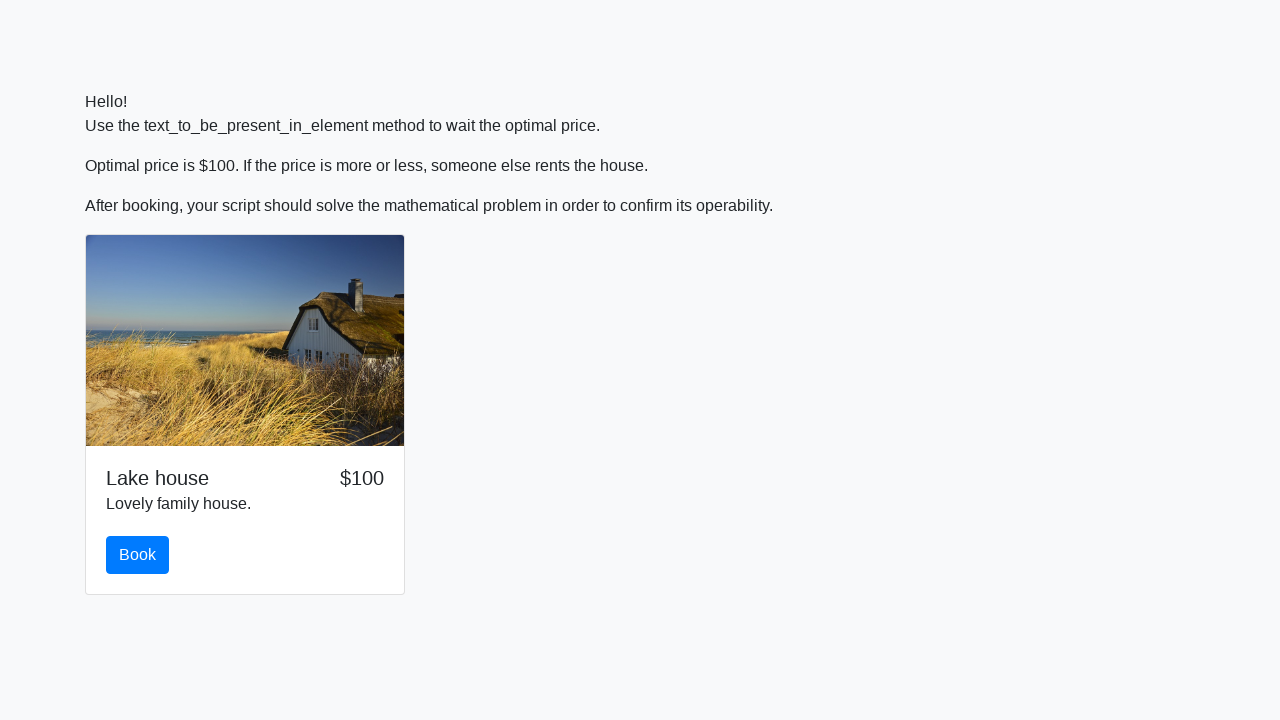

Clicked the book button at (138, 555) on #book
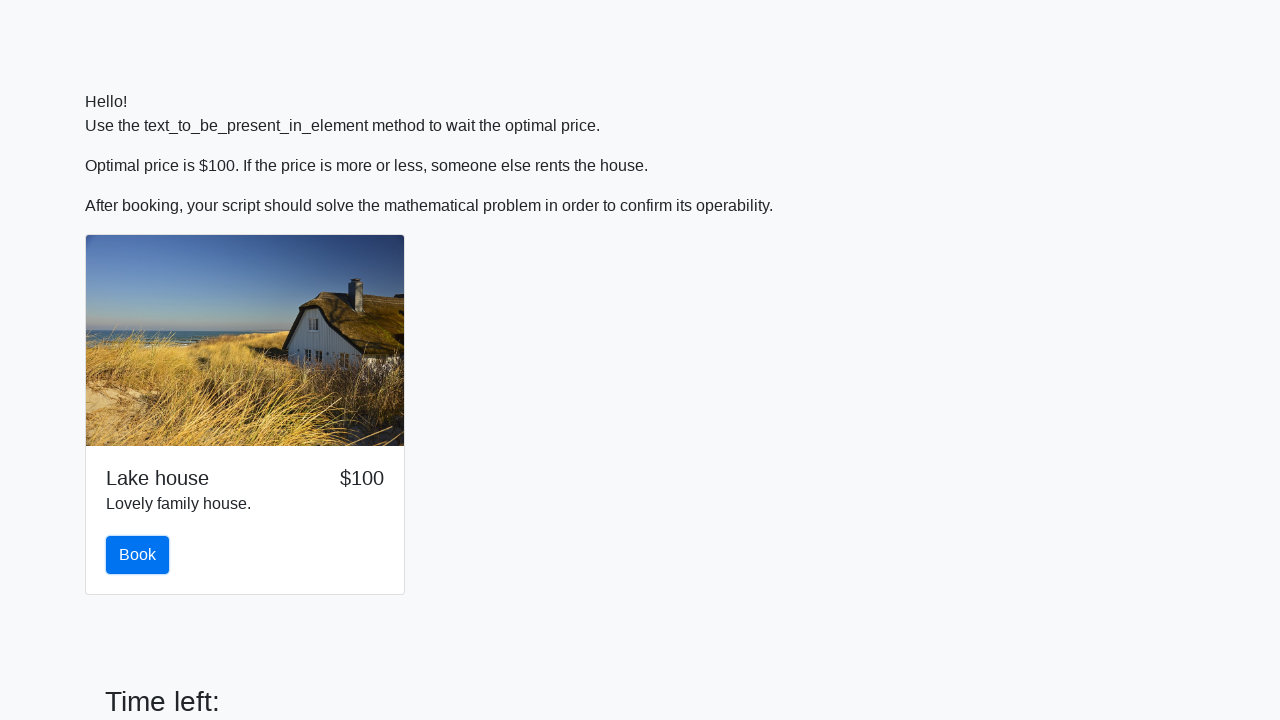

Retrieved input value: 281
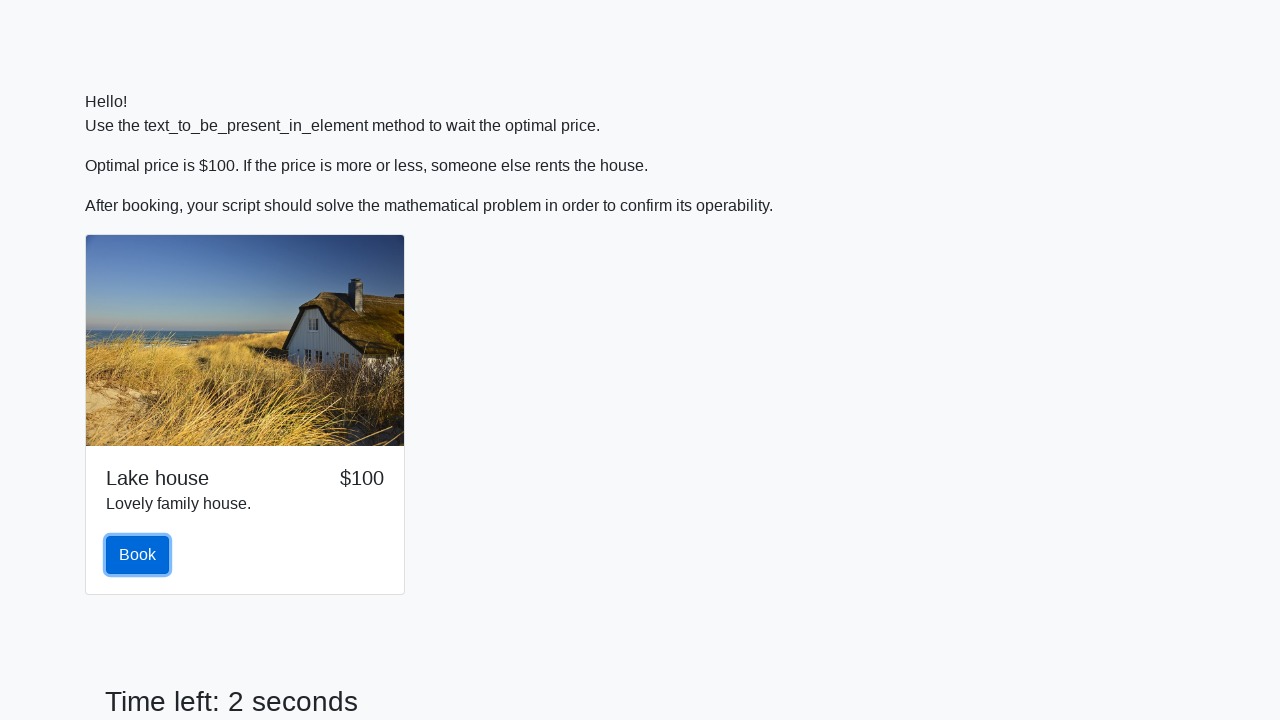

Calculated logarithmic answer: 2.4699467426266635
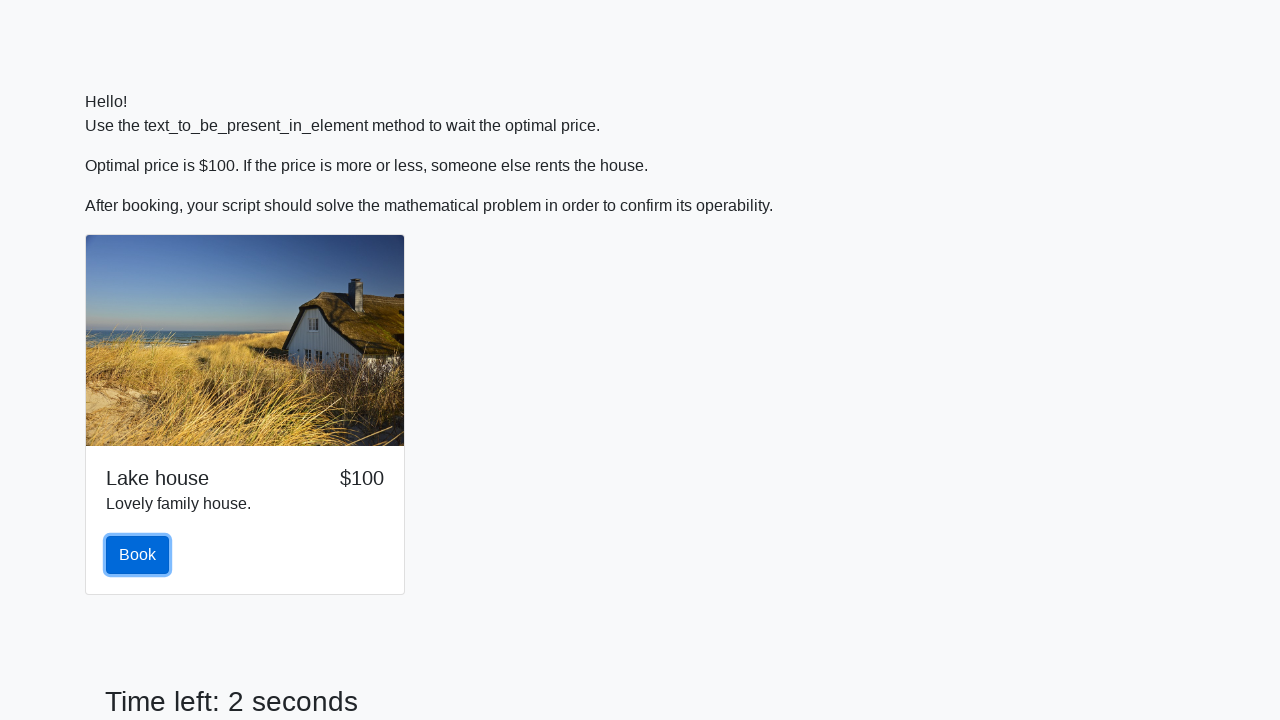

Filled answer field with calculated value on #answer
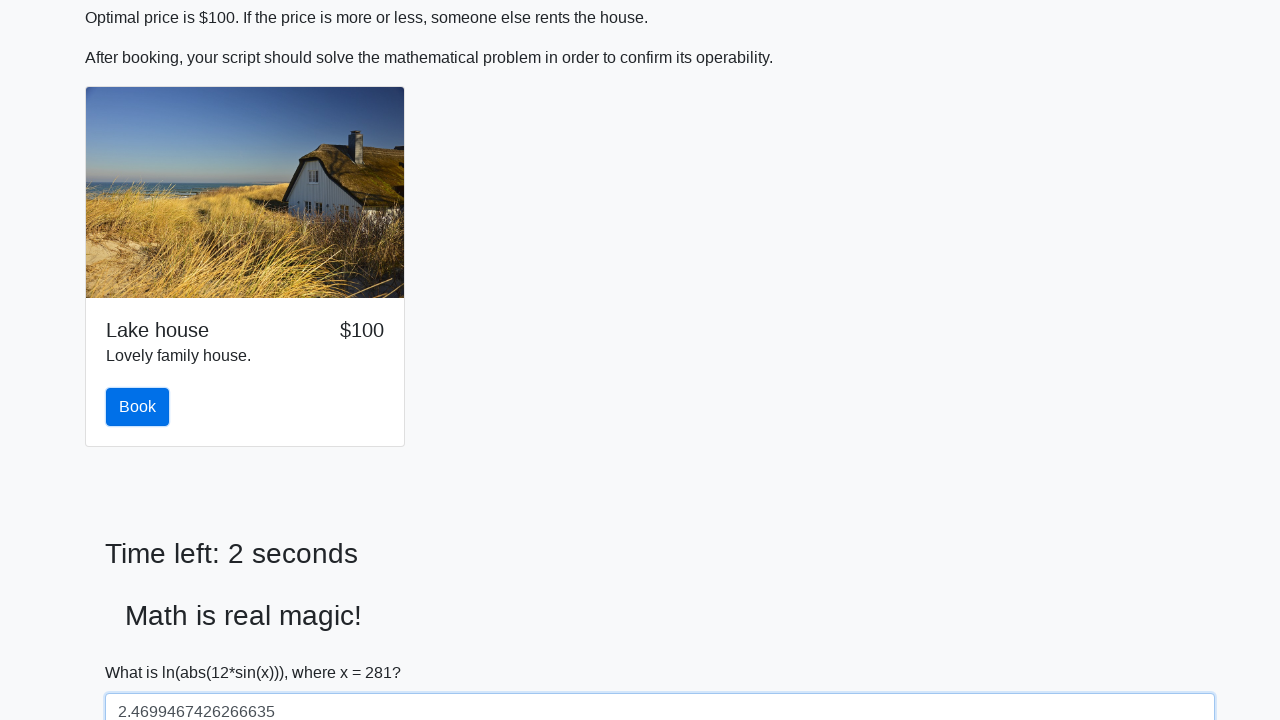

Submitted the form at (143, 651) on [type="submit"]
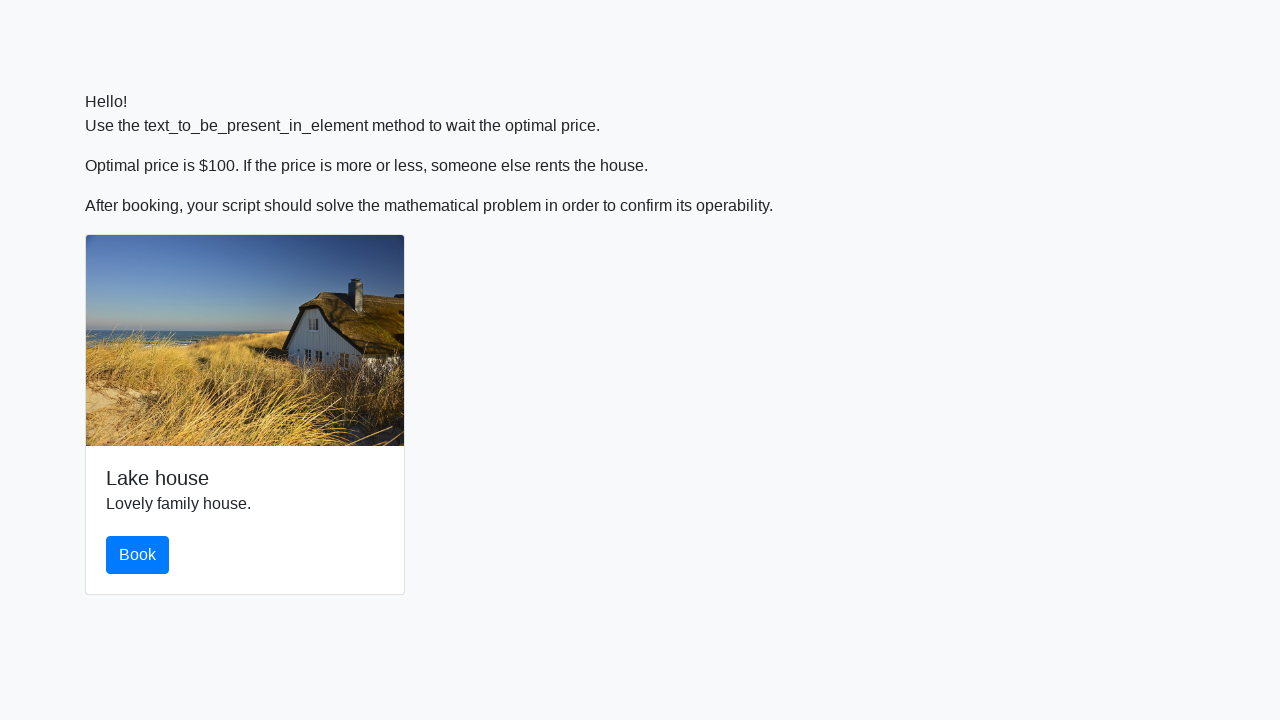

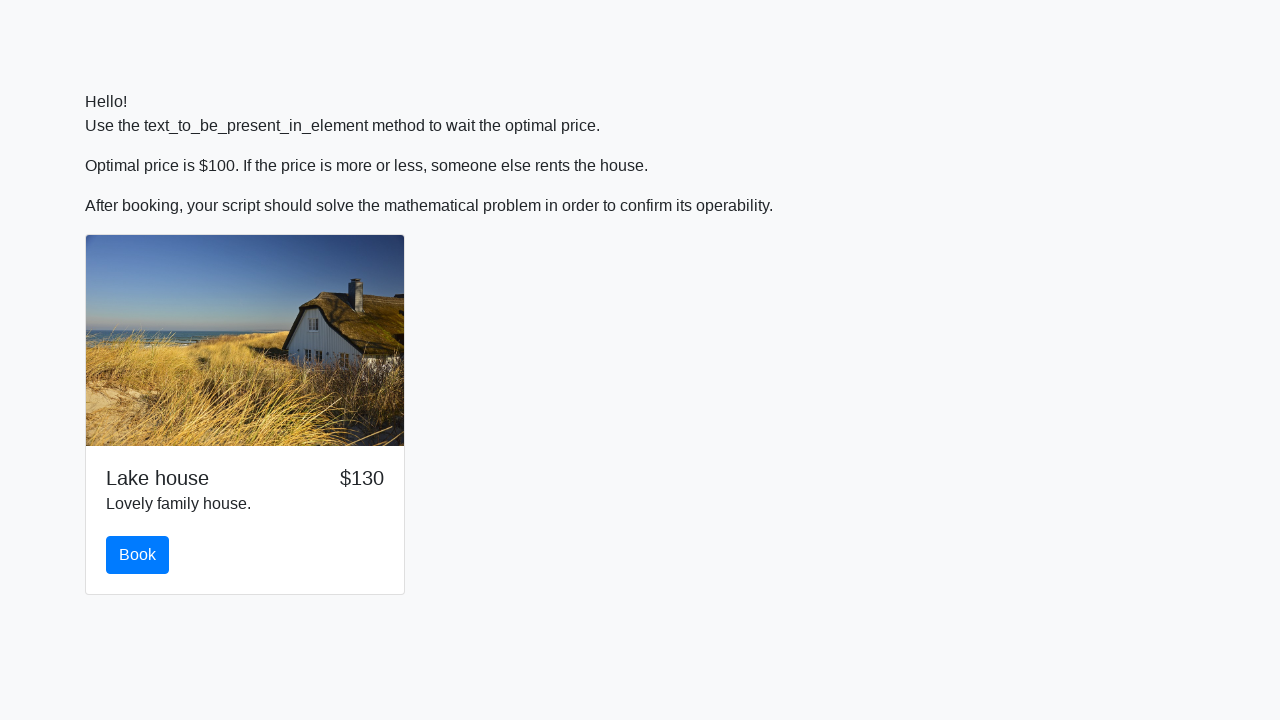